Navigates to Rediff.com homepage and verifies the page loads by checking the title

Starting URL: https://www.rediff.com/

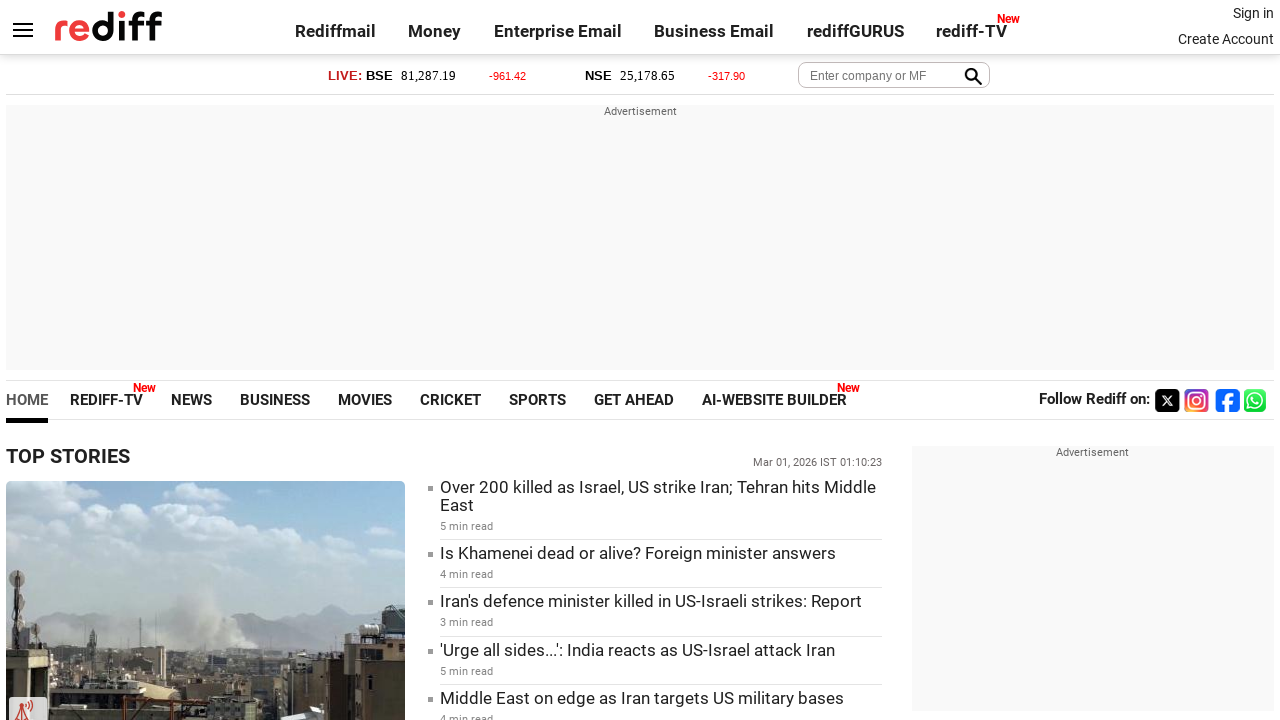

Navigated to Rediff.com homepage
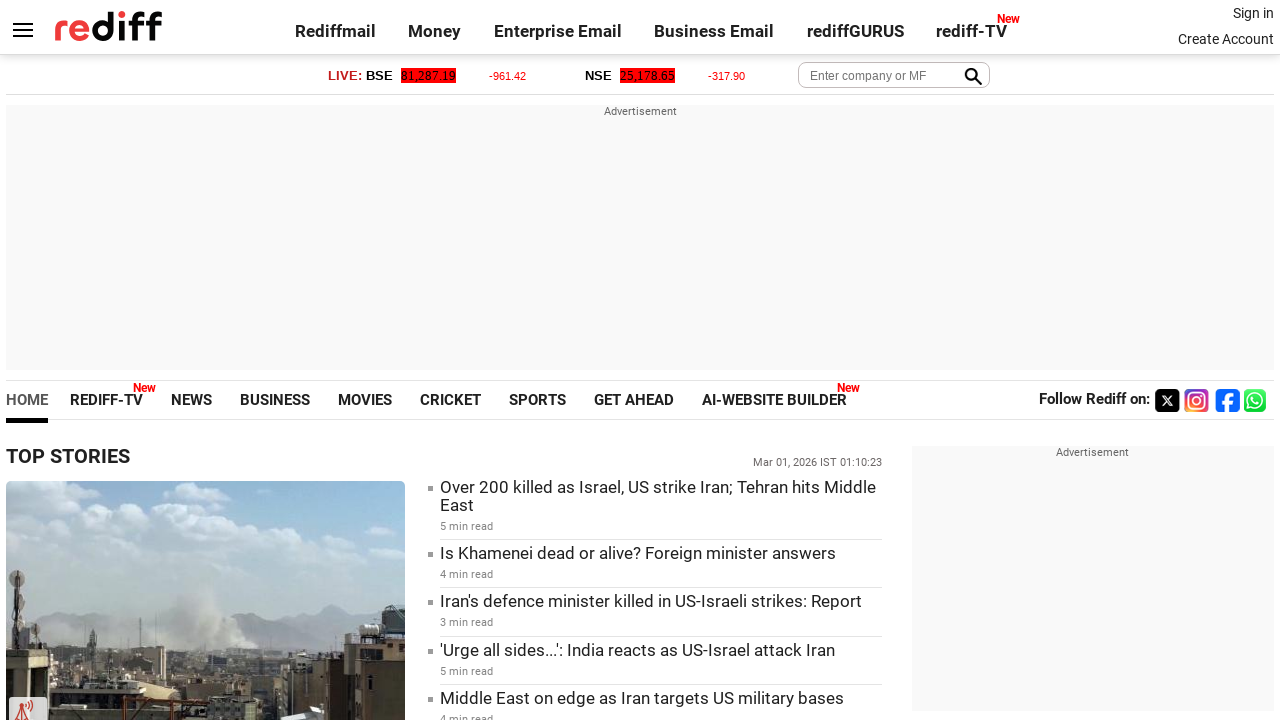

Page DOM content loaded
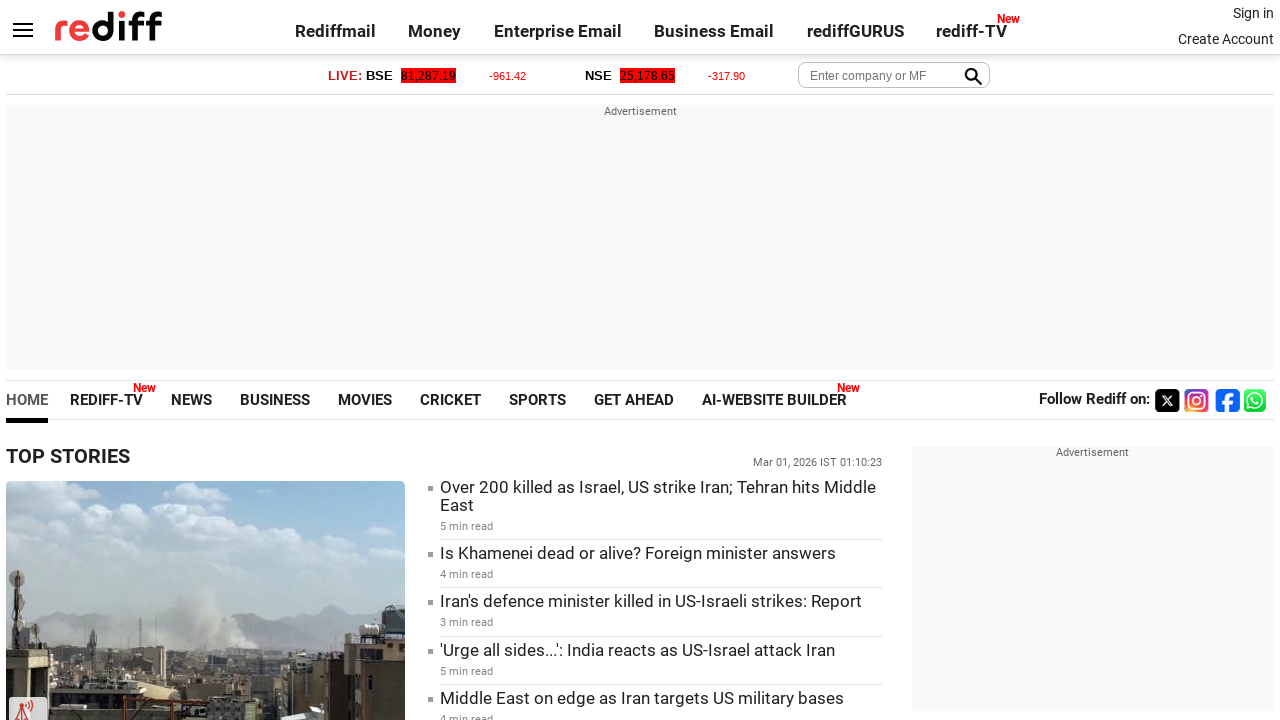

Verified page title contains 'Rediff'
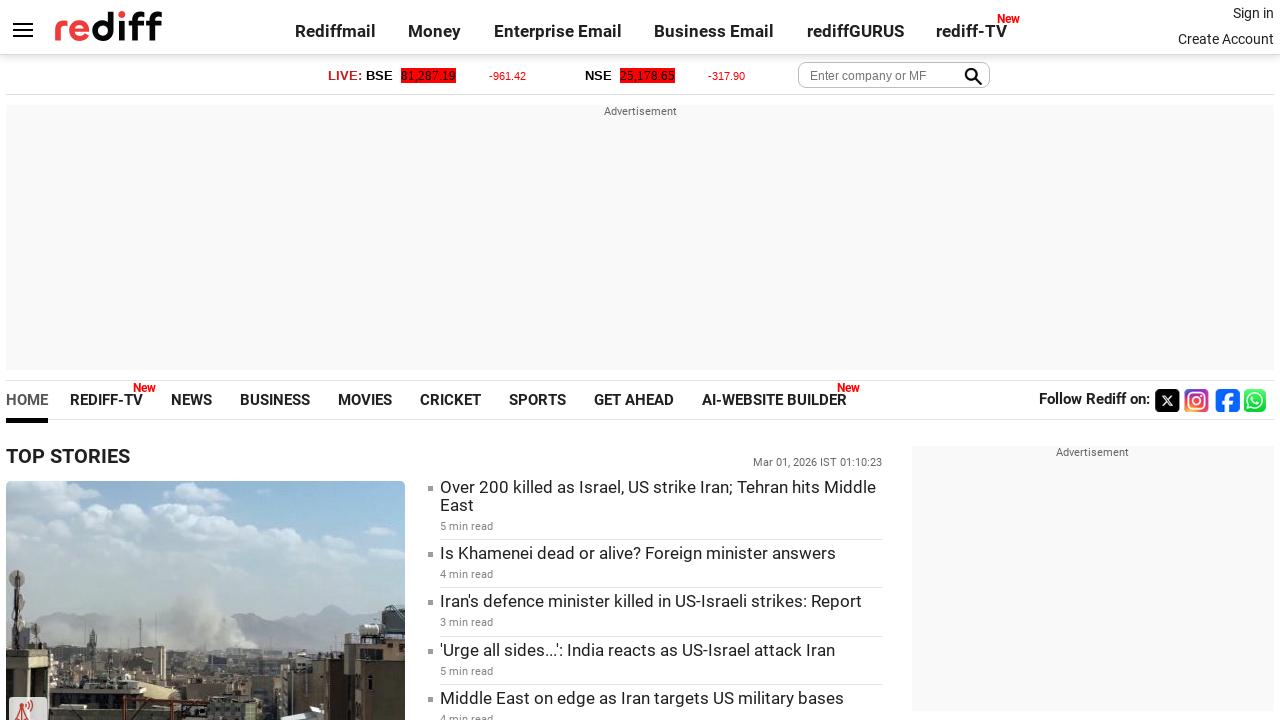

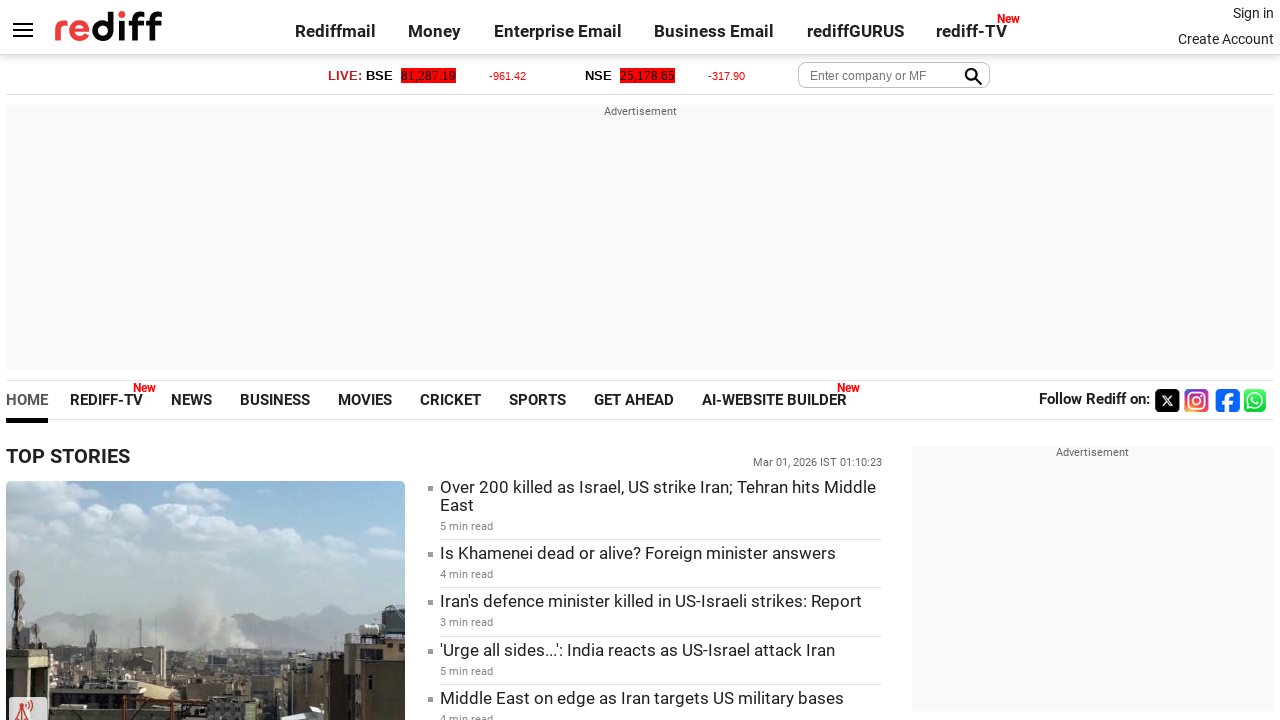